Navigates to the Get Started page, hovers over the language dropdown, selects Java, and verifies the Java documentation page loads with correct content

Starting URL: https://playwright.dev

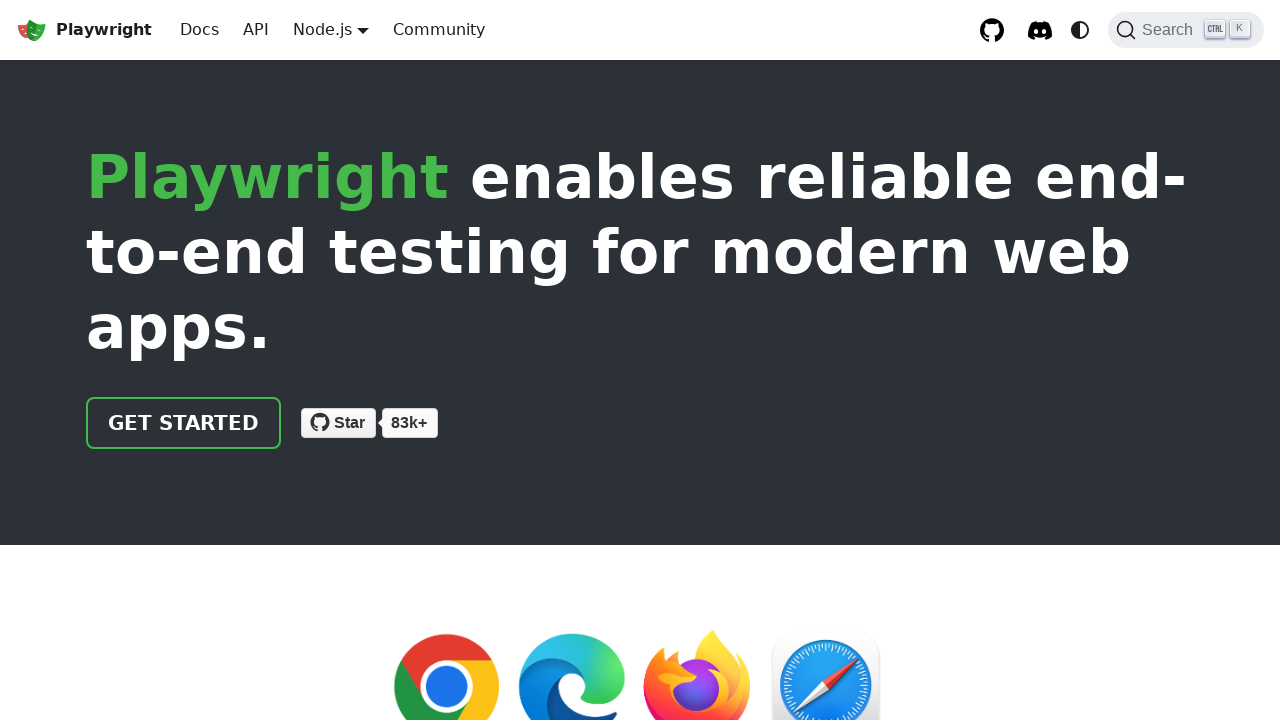

Clicked 'Get started' link at (184, 423) on internal:role=link[name="Get started"i]
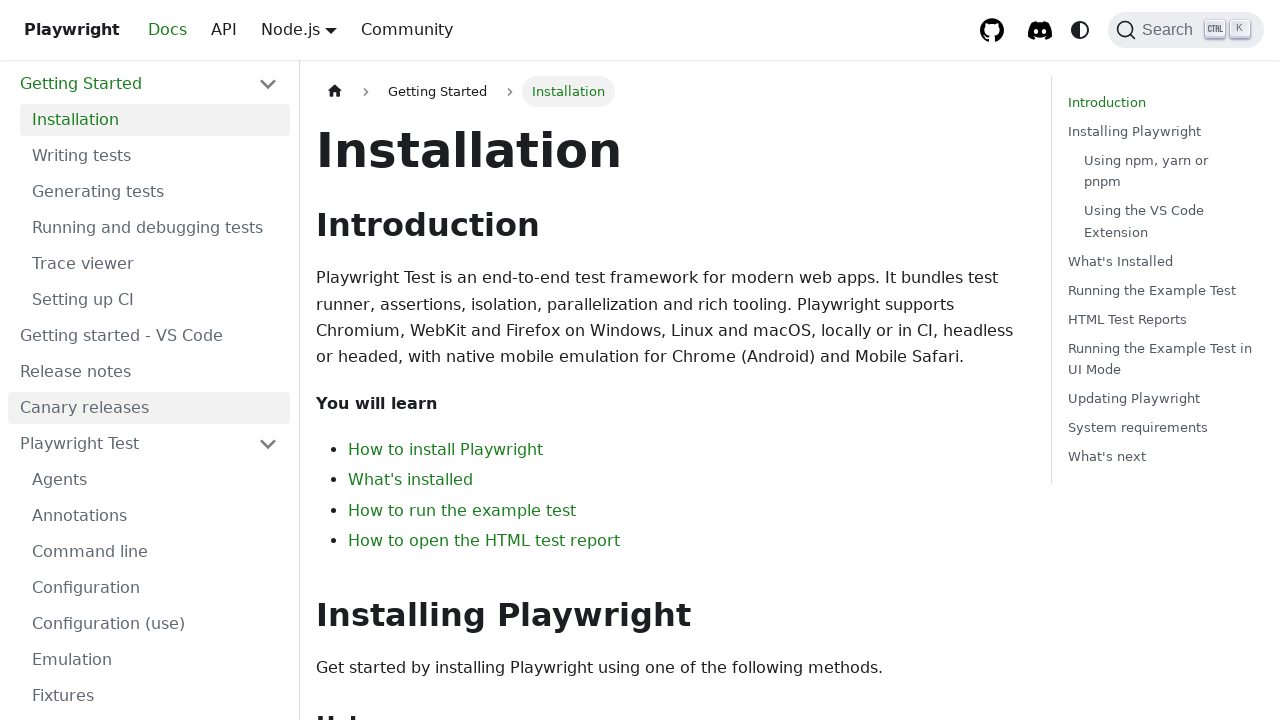

Hovered over Node.js button to reveal language dropdown at (322, 29) on internal:role=button[name="Node.js"i]
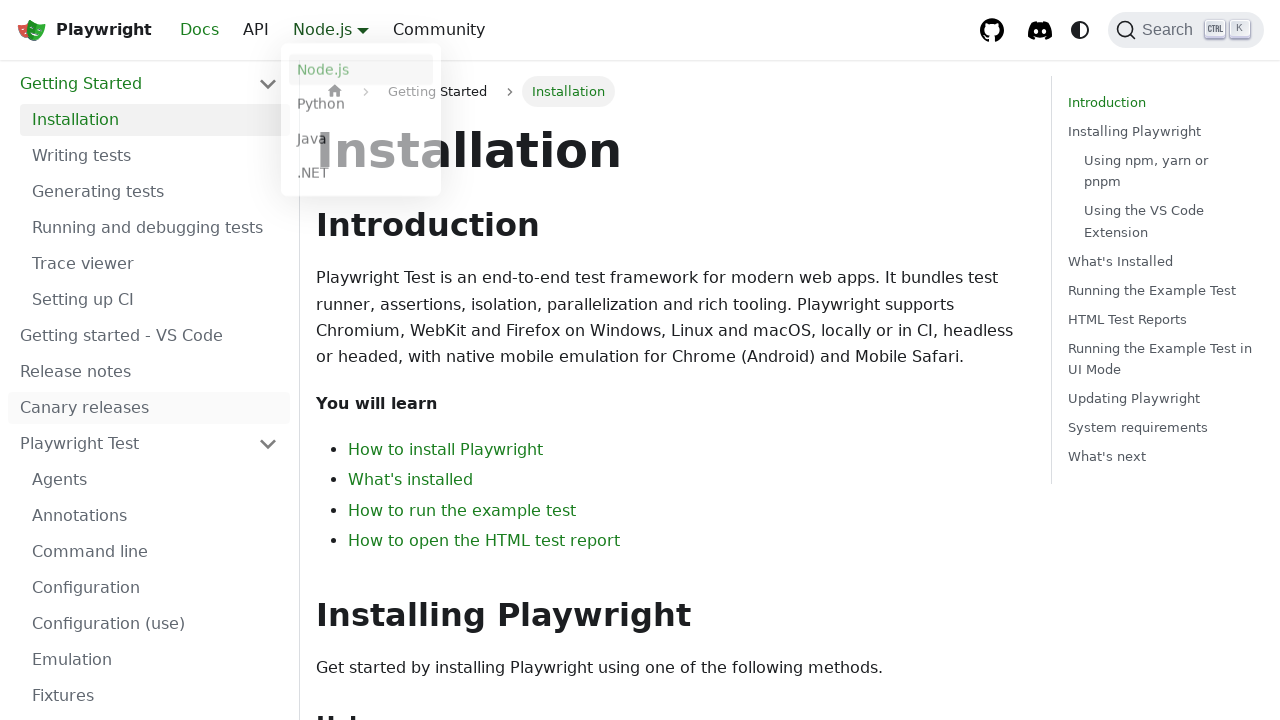

Selected Java from language dropdown at (361, 142) on internal:text="Java"s
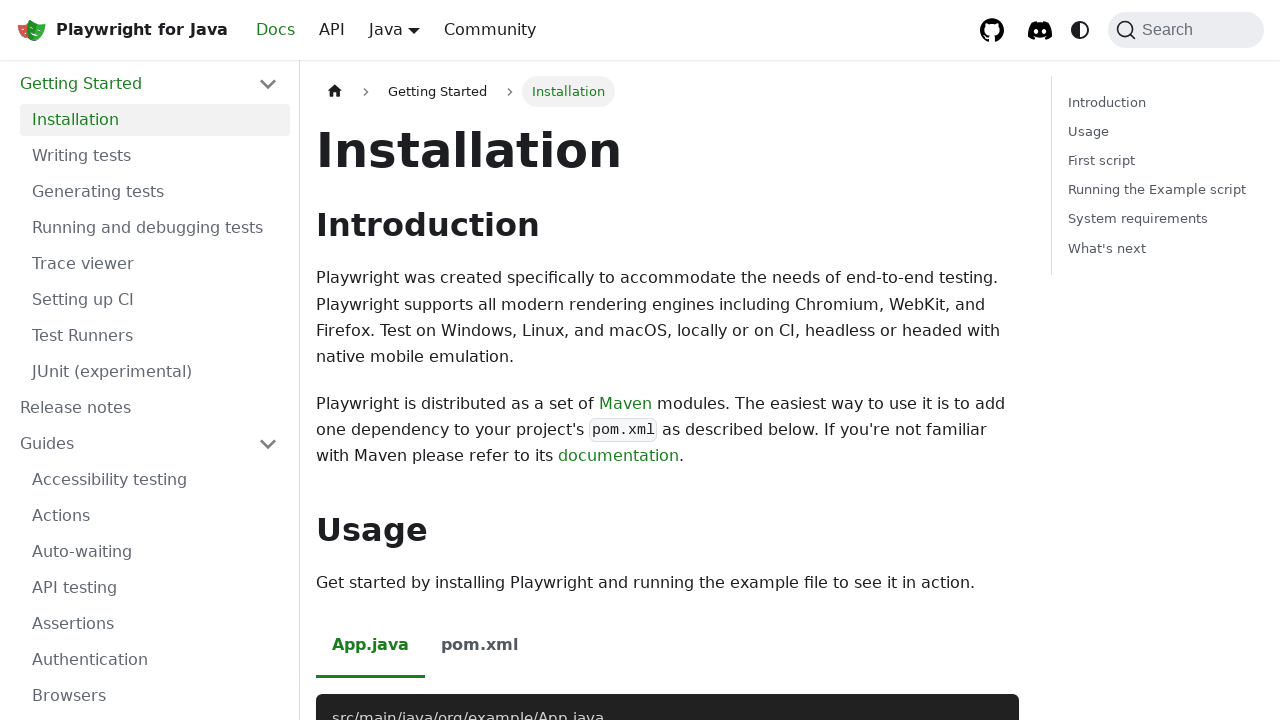

Navigated to Java documentation page
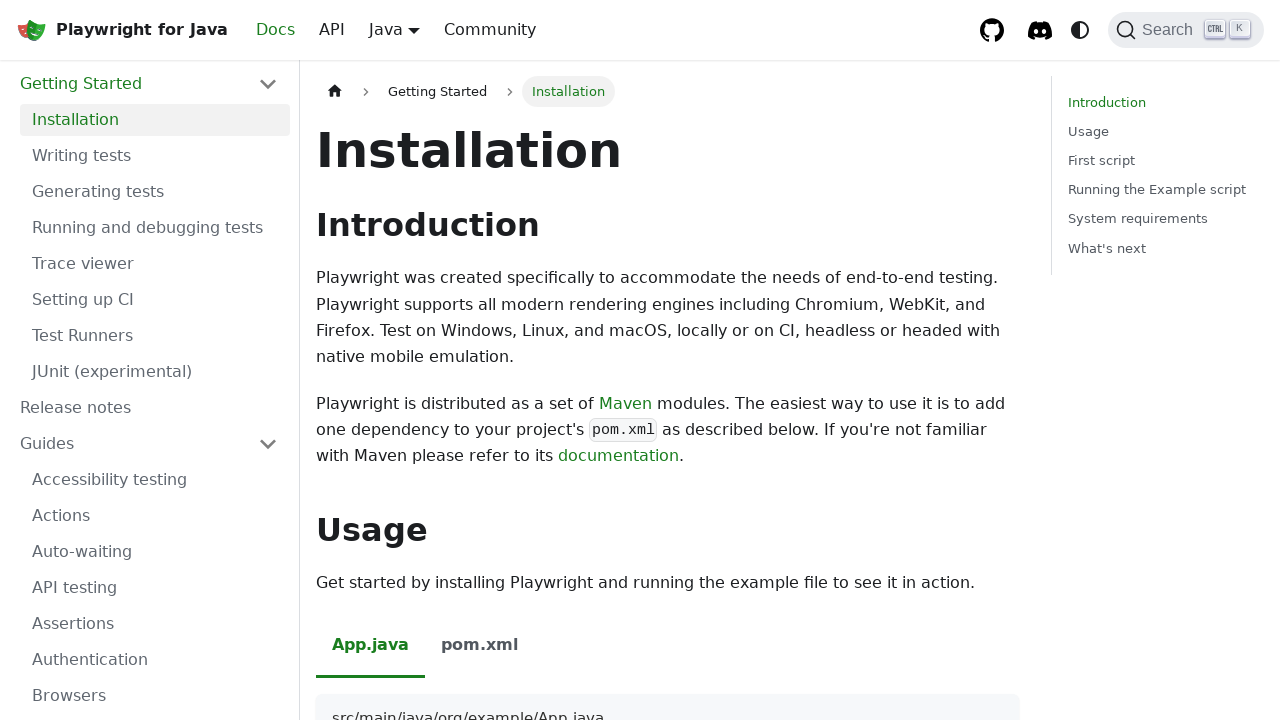

Verified 'Installing Playwright' text is not visible
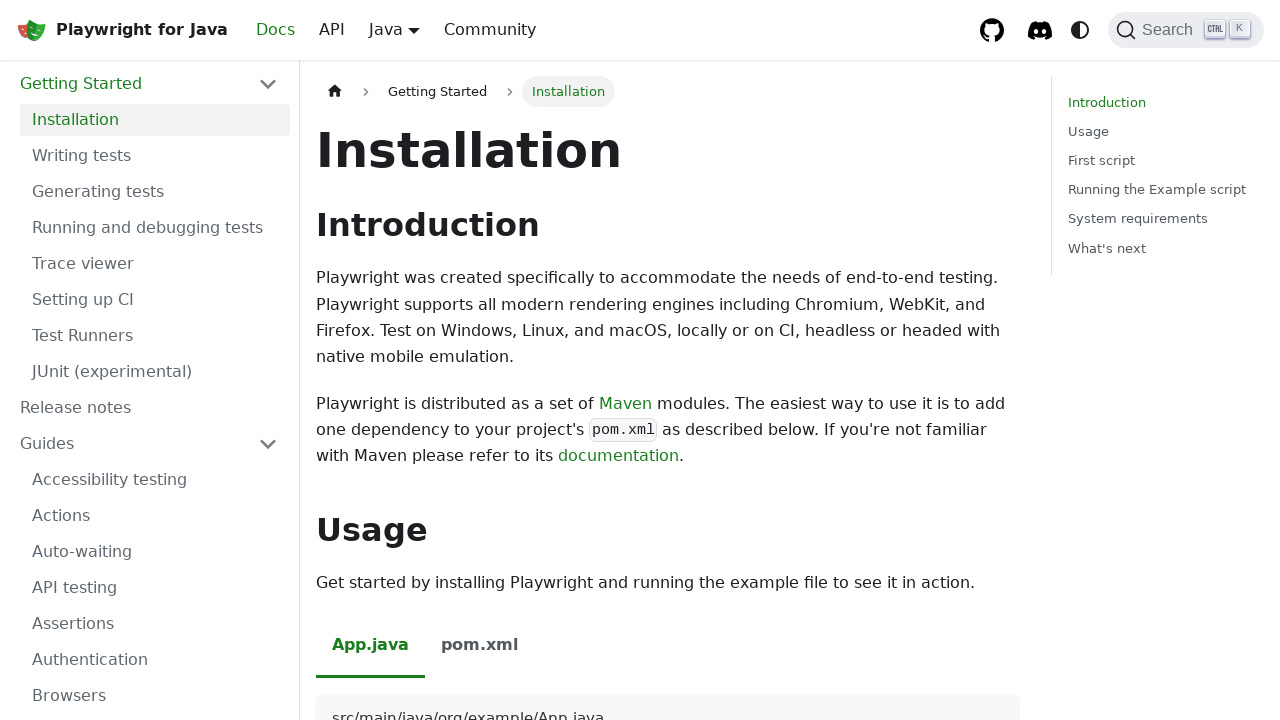

Verified Java documentation description text is visible
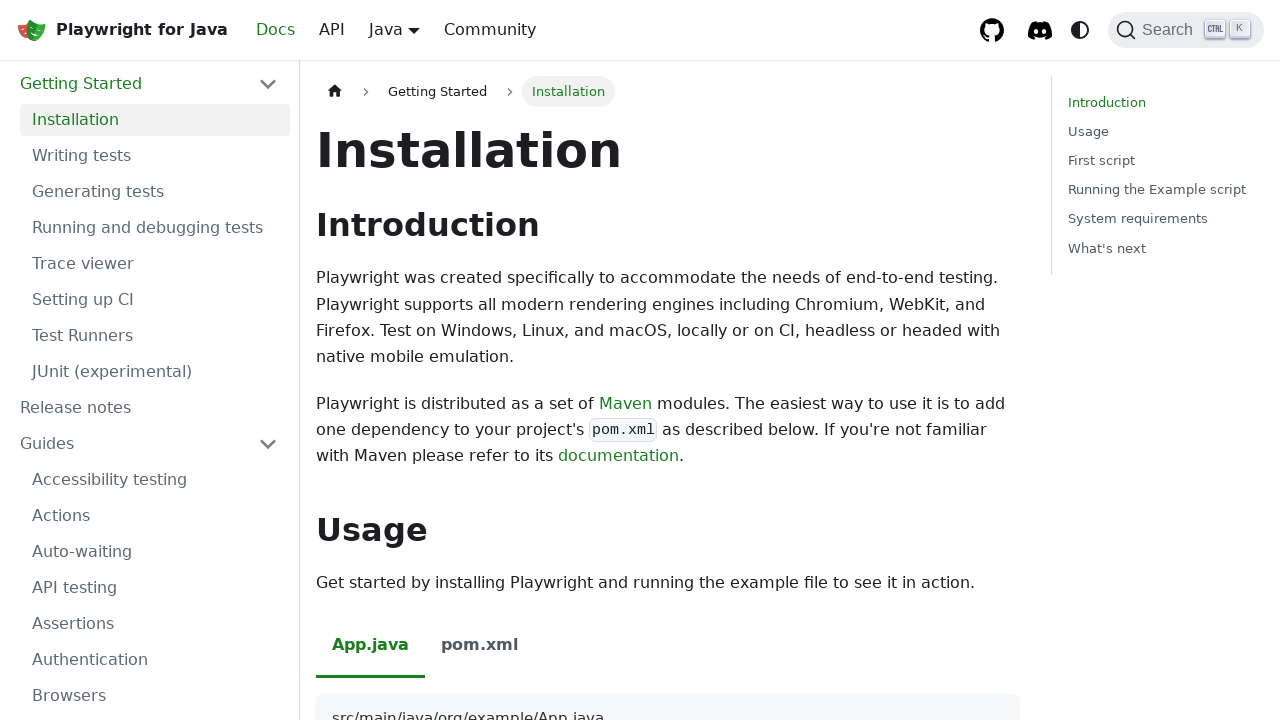

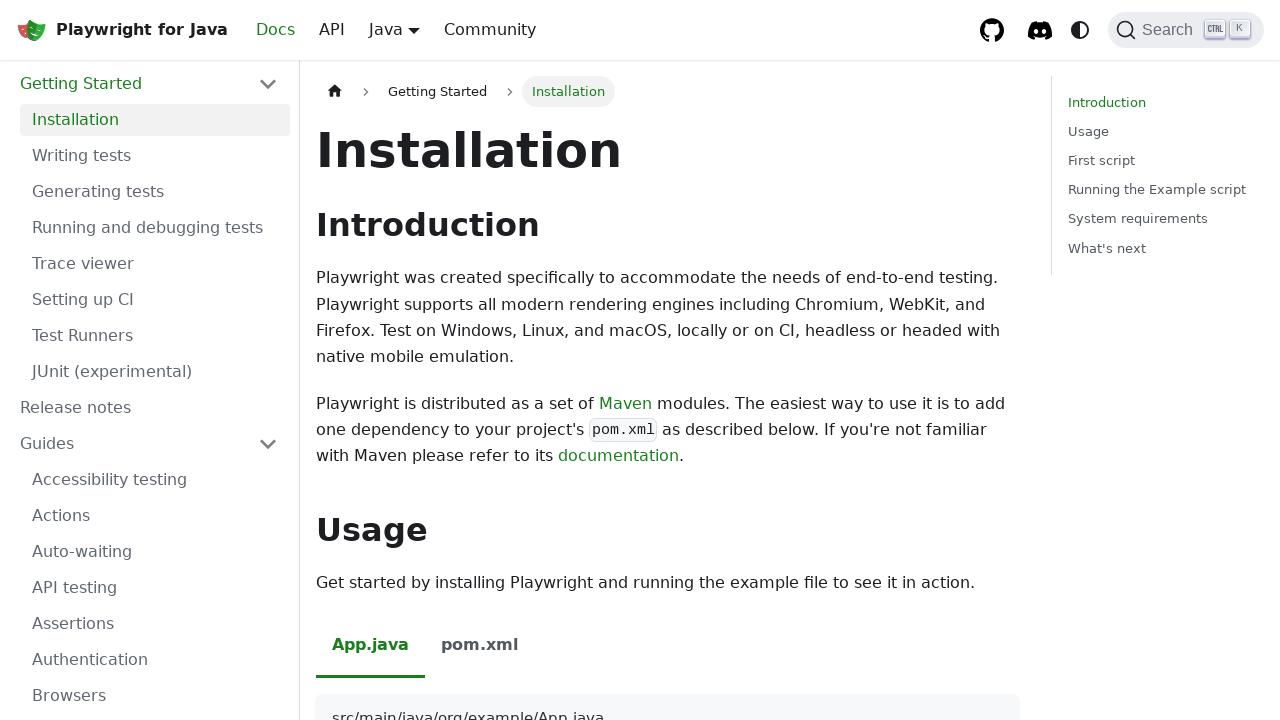